Navigates to the DemoQA automation practice form page and clicks on the first element group in the sidebar

Starting URL: https://demoqa.com/automation-practice-form

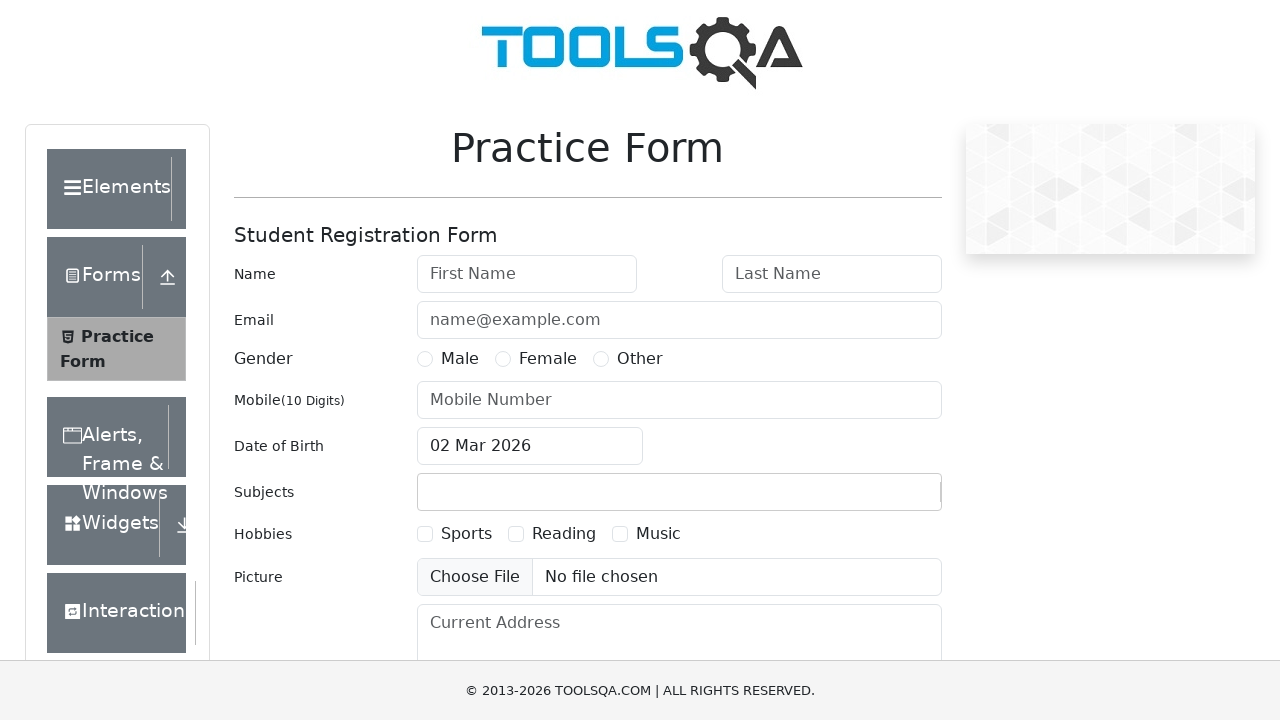

Navigated to DemoQA automation practice form page
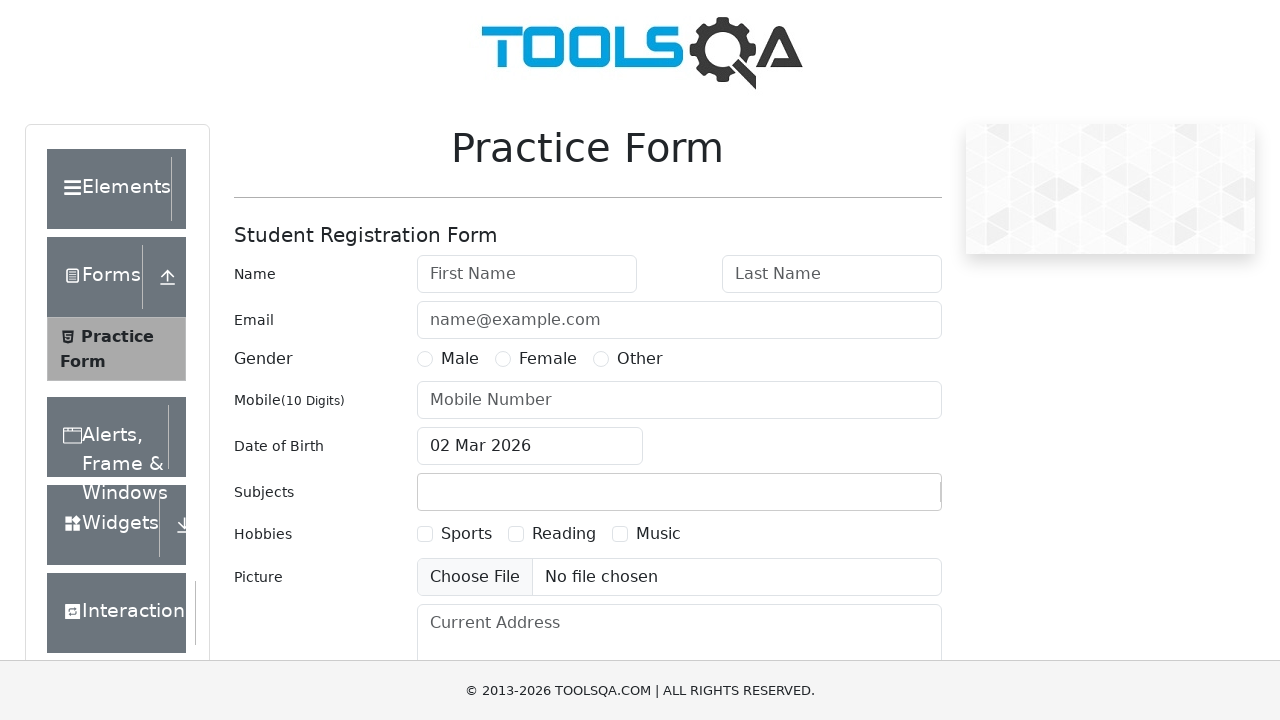

Clicked on the first element group in the sidebar at (126, 189) on .element-group >> nth=0
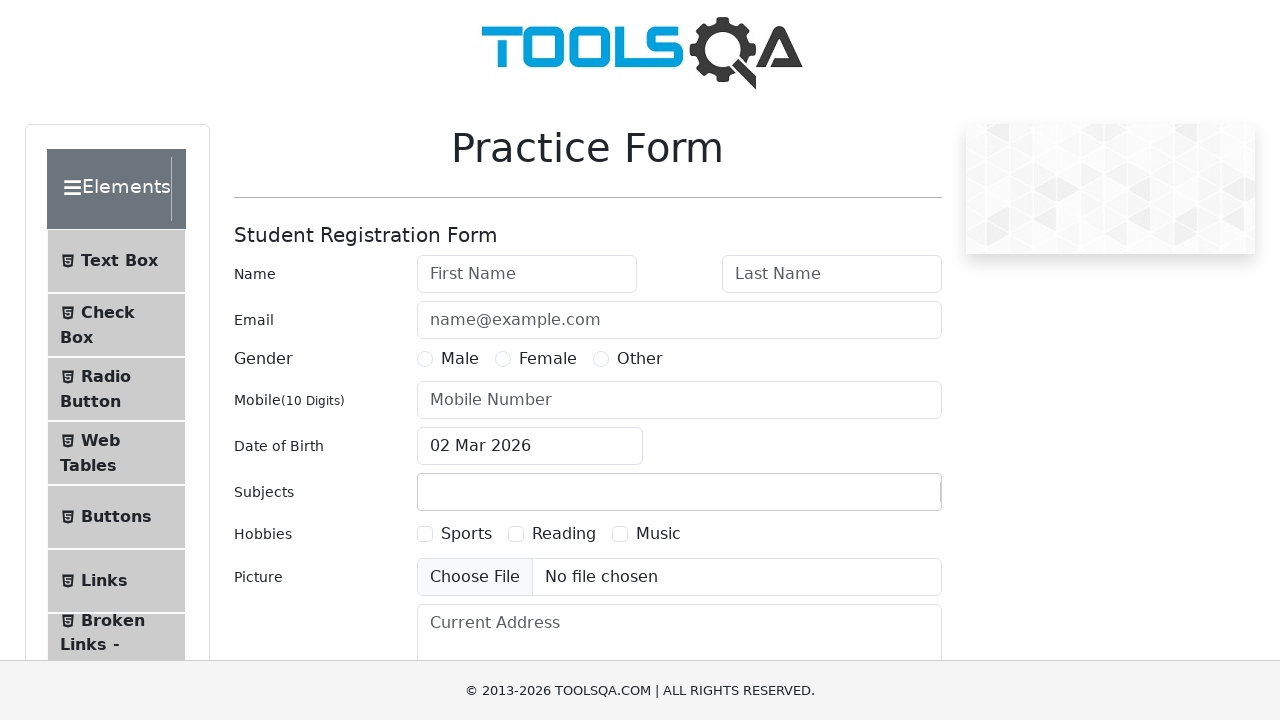

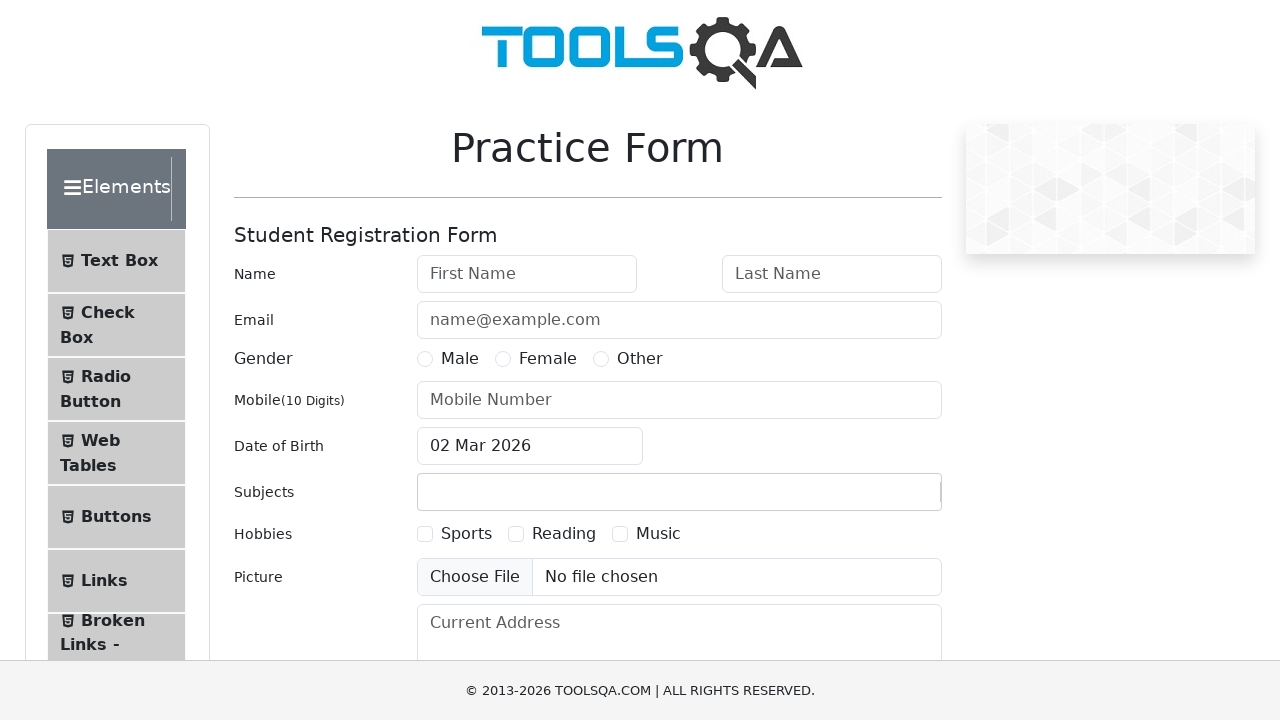